Tests explicit wait for element visibility before clicking the dynamically visible button

Starting URL: https://demoqa.com/dynamic-properties

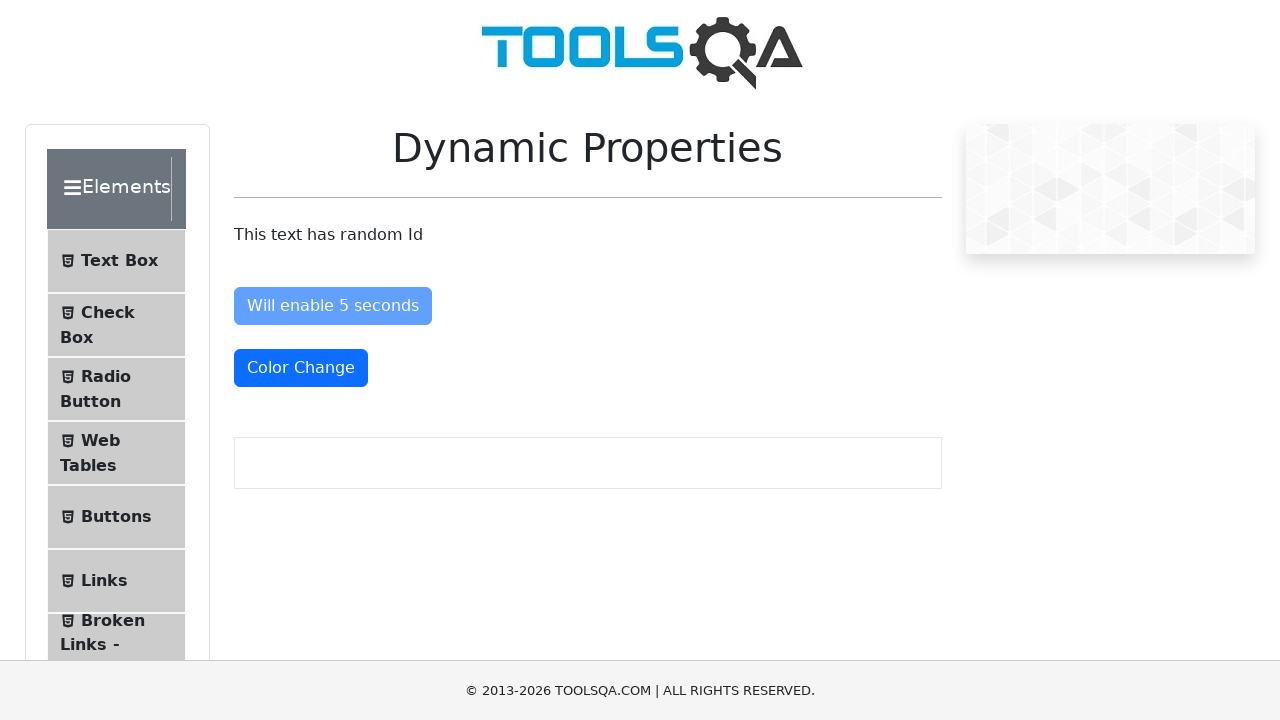

Navigated to https://demoqa.com/dynamic-properties
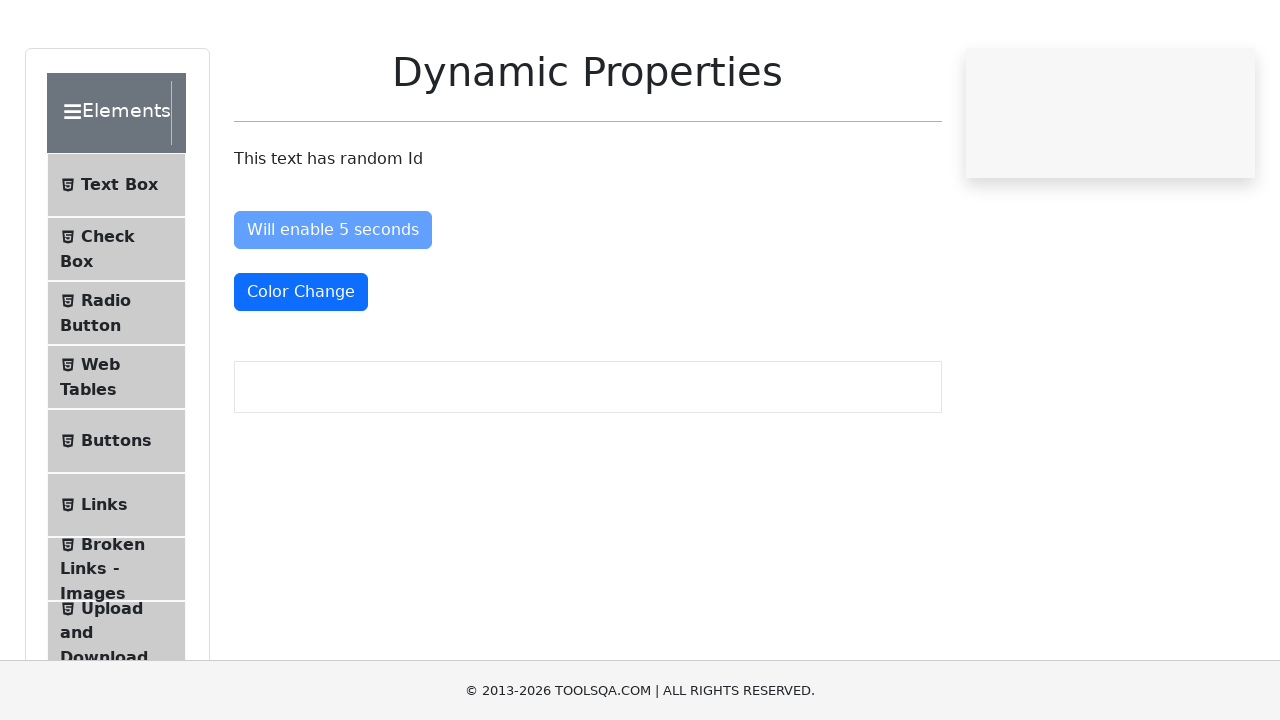

Waited for 'Visible After 5 Seconds' button to become visible
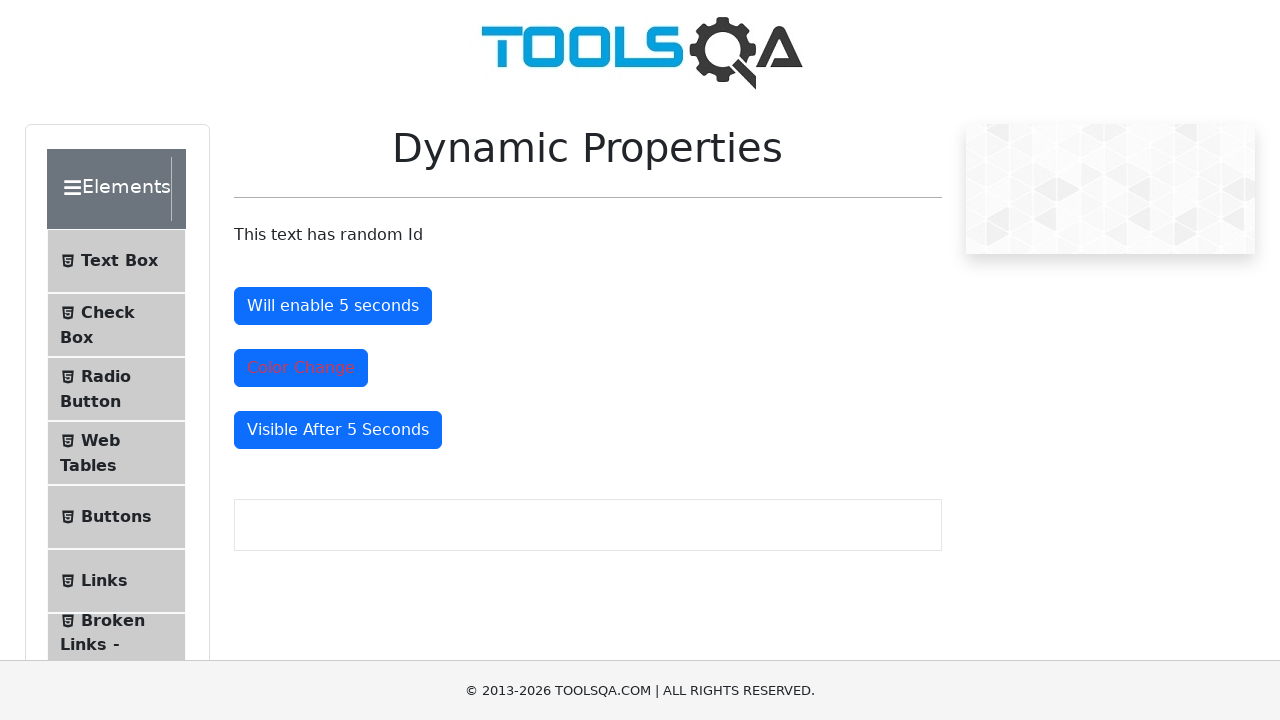

Clicked the dynamically visible button at (338, 430) on #visibleAfter
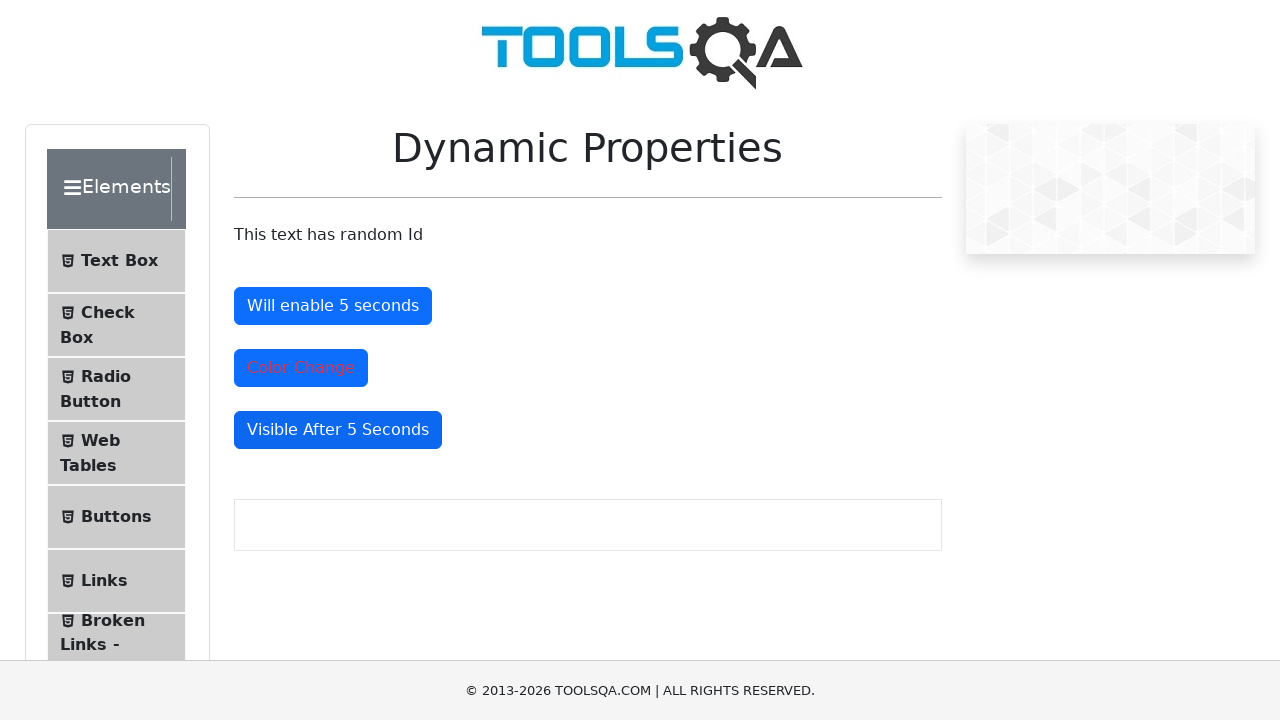

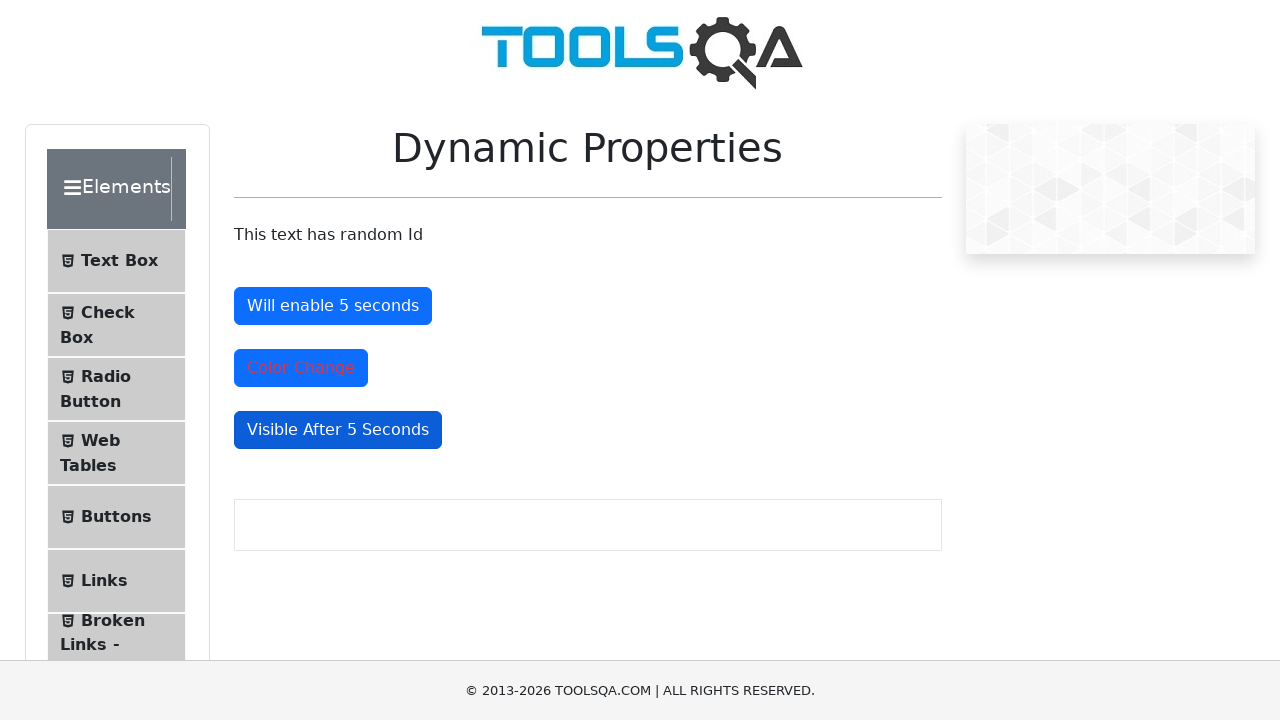